Tests drag and drop functionality within an iframe on the jQuery UI demo page by dragging an element and dropping it onto a target element

Starting URL: https://jqueryui.com/droppable/

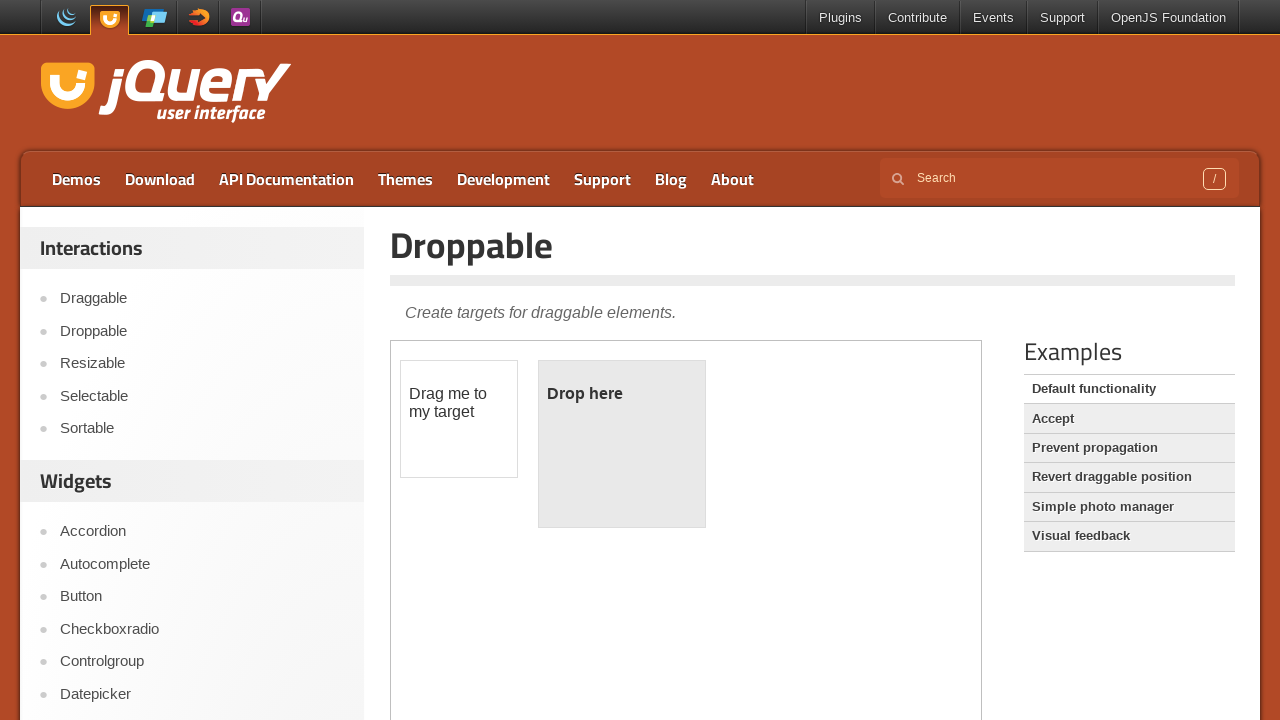

Navigated to jQuery UI droppable demo page
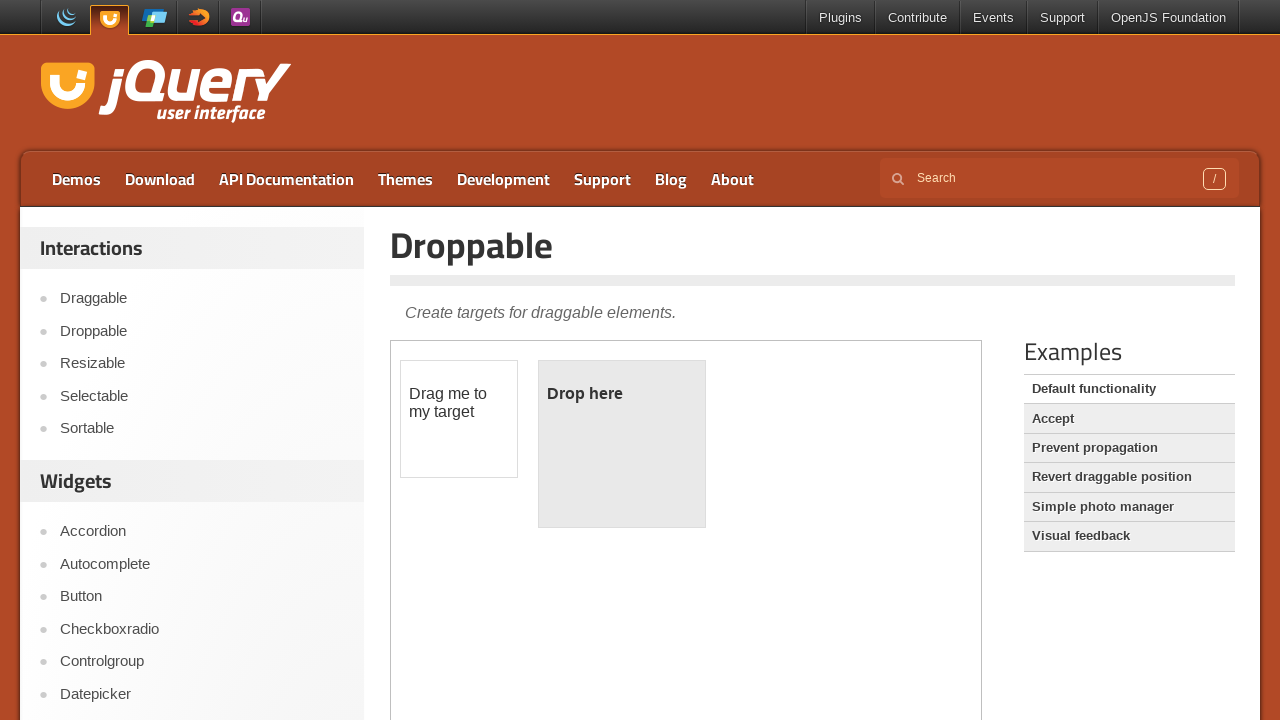

Located the demo iframe
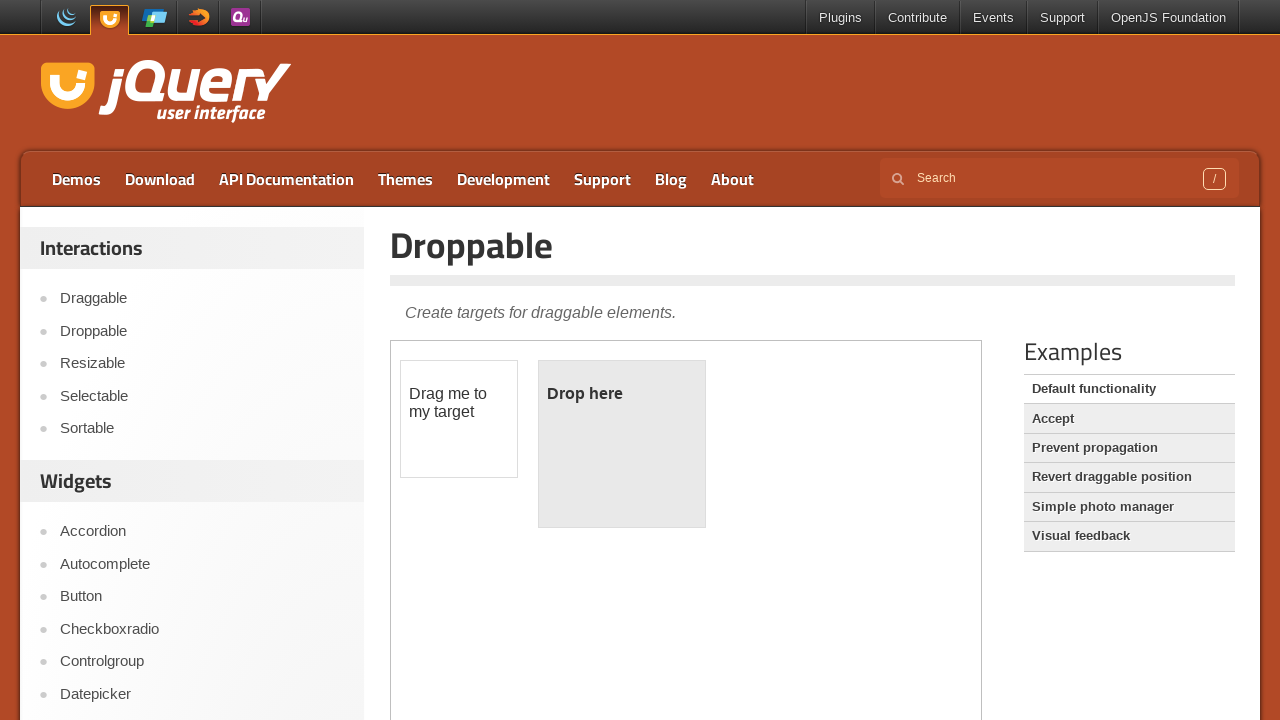

Located draggable element within iframe
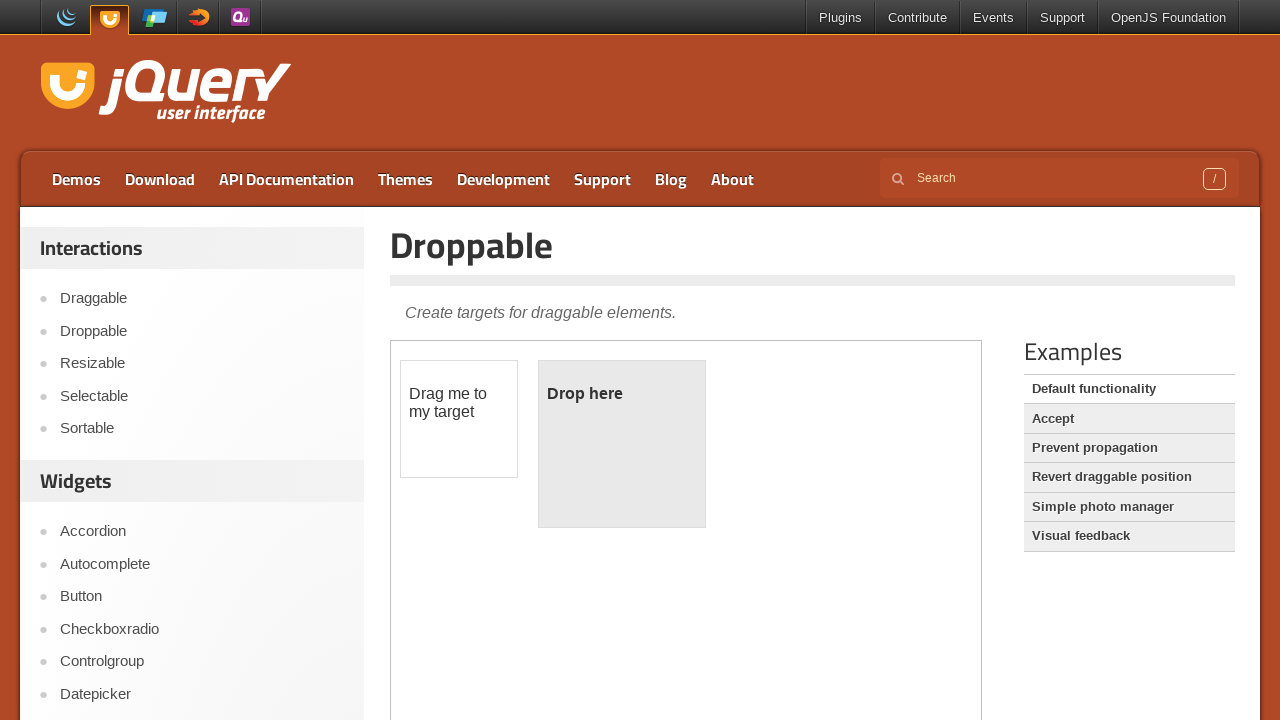

Located droppable target element within iframe
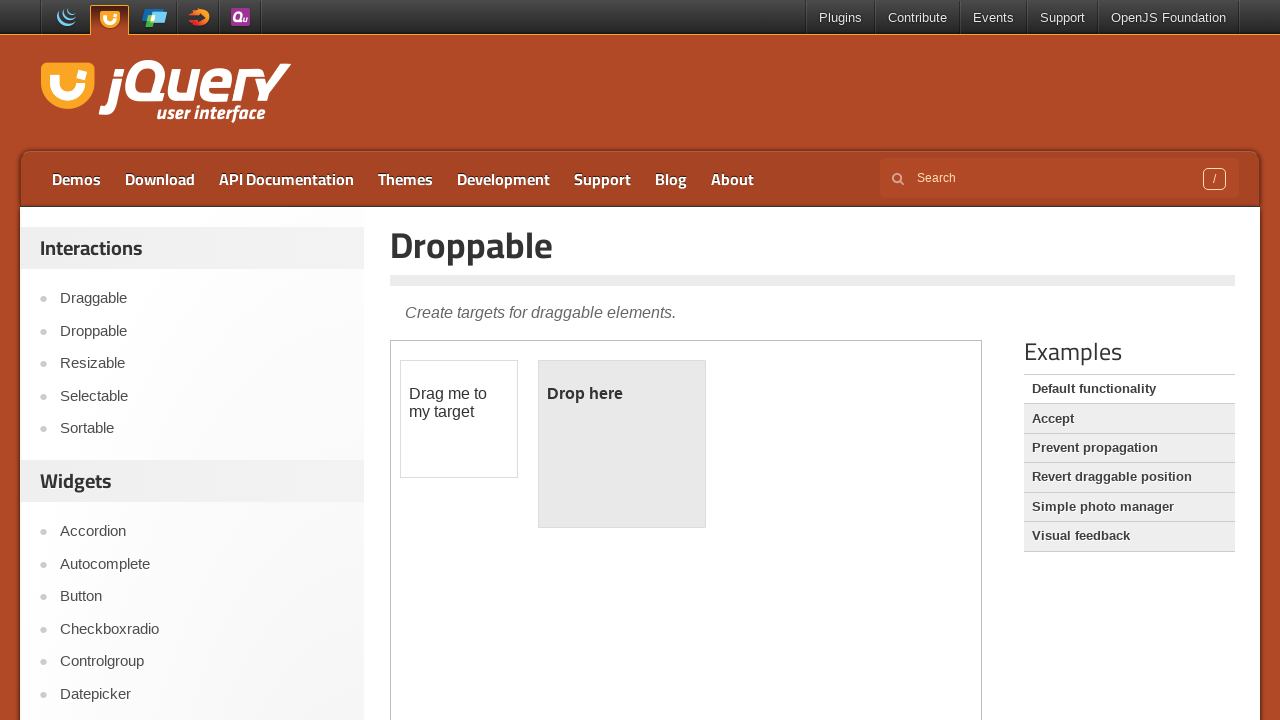

Dragged element onto droppable target at (622, 444)
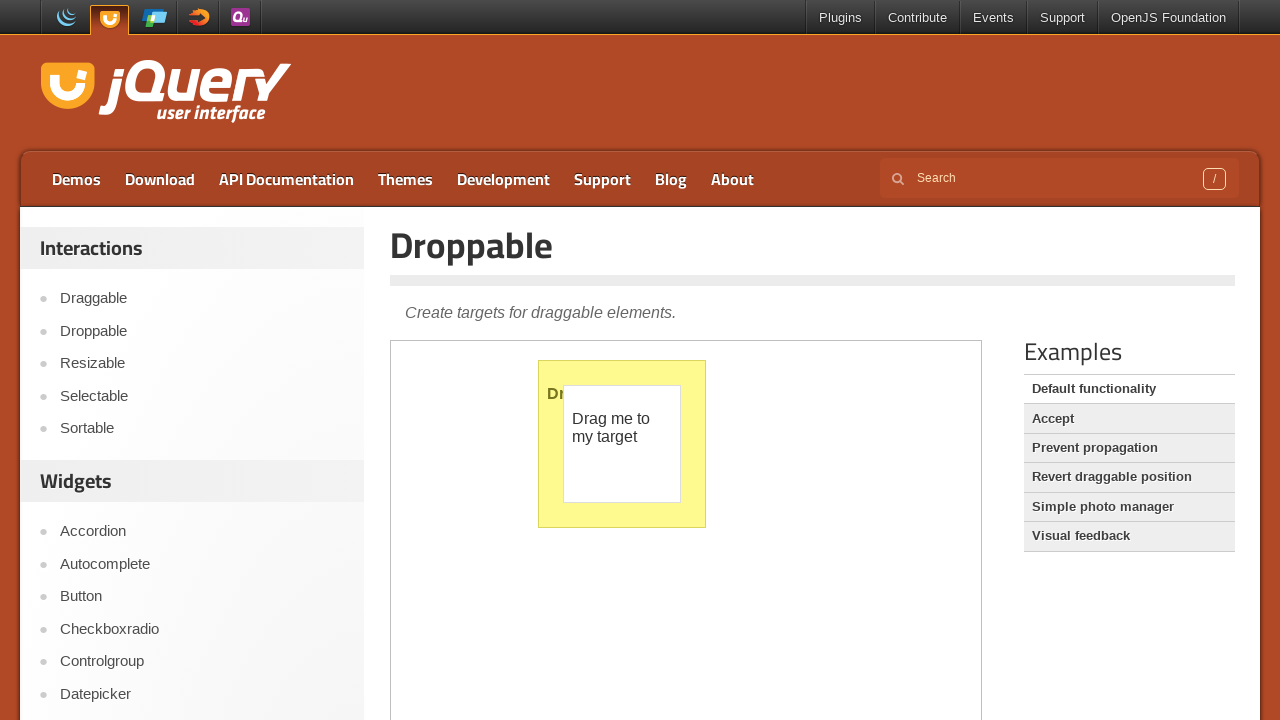

Verified that description element is visible on page
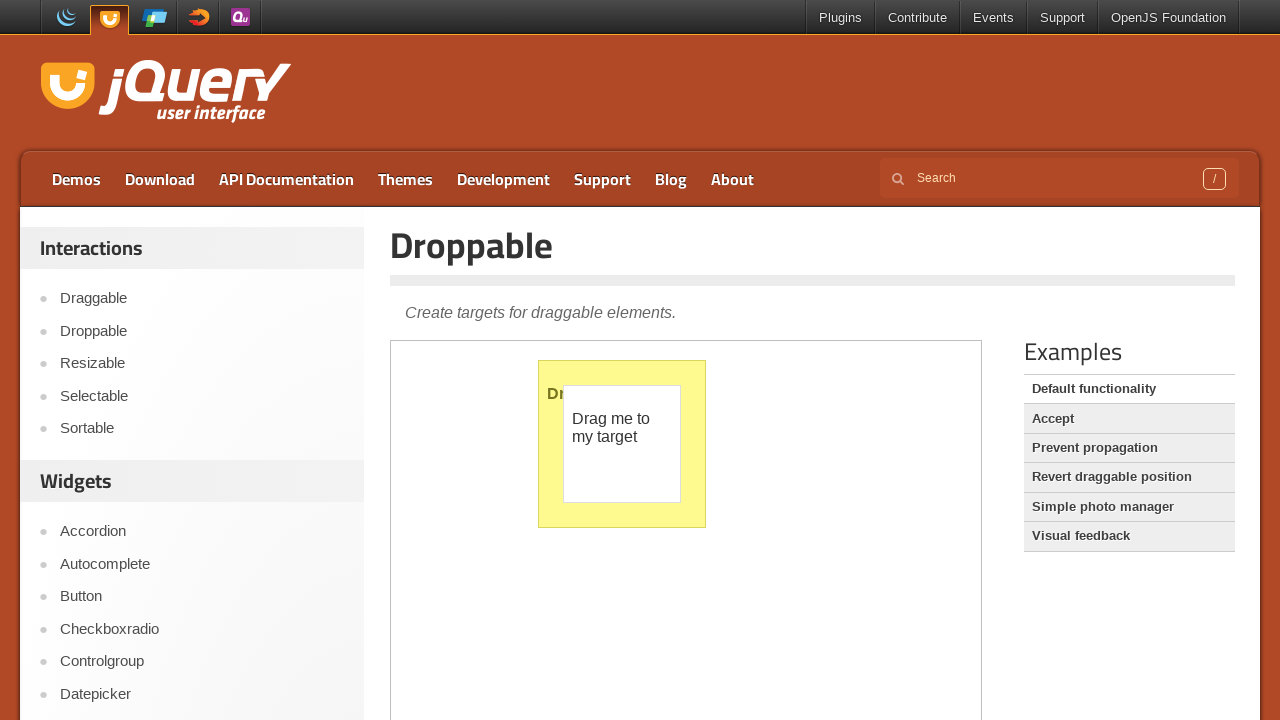

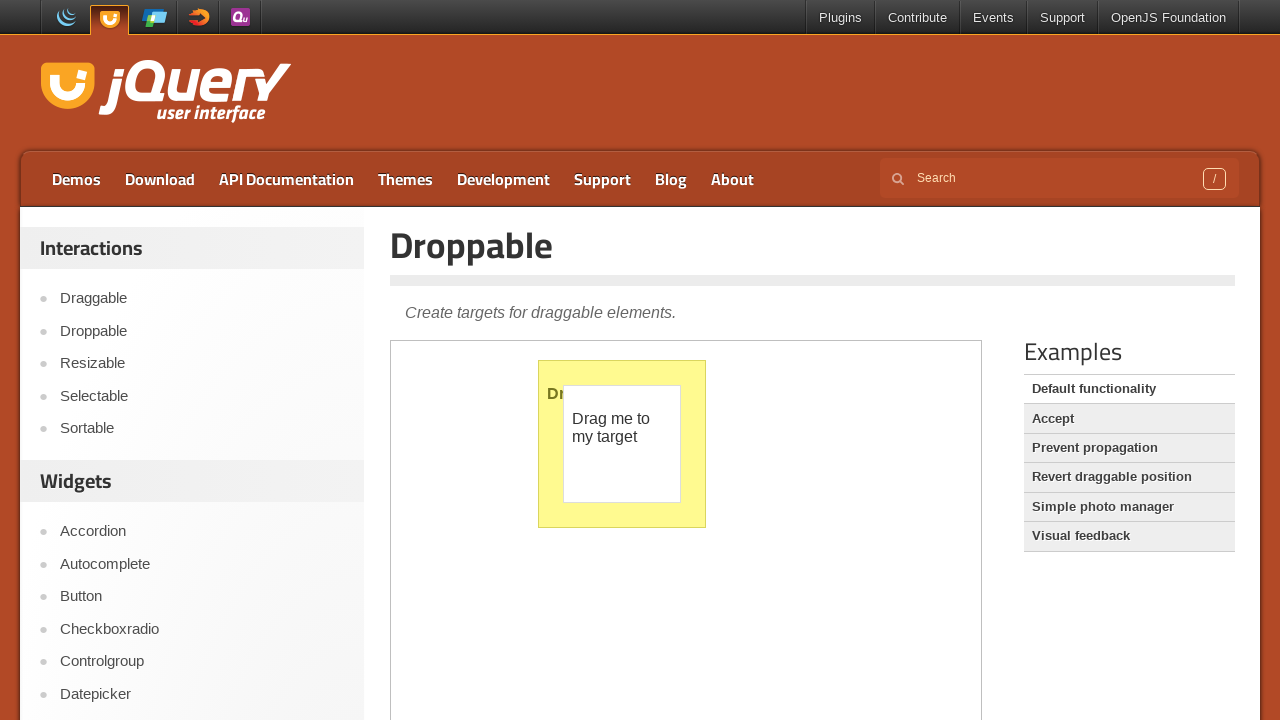